Tests various button click interactions including single click, right-click (context click), and double-click on the DemoQA buttons page, verifying that appropriate messages appear after each action.

Starting URL: https://demoqa.com/buttons

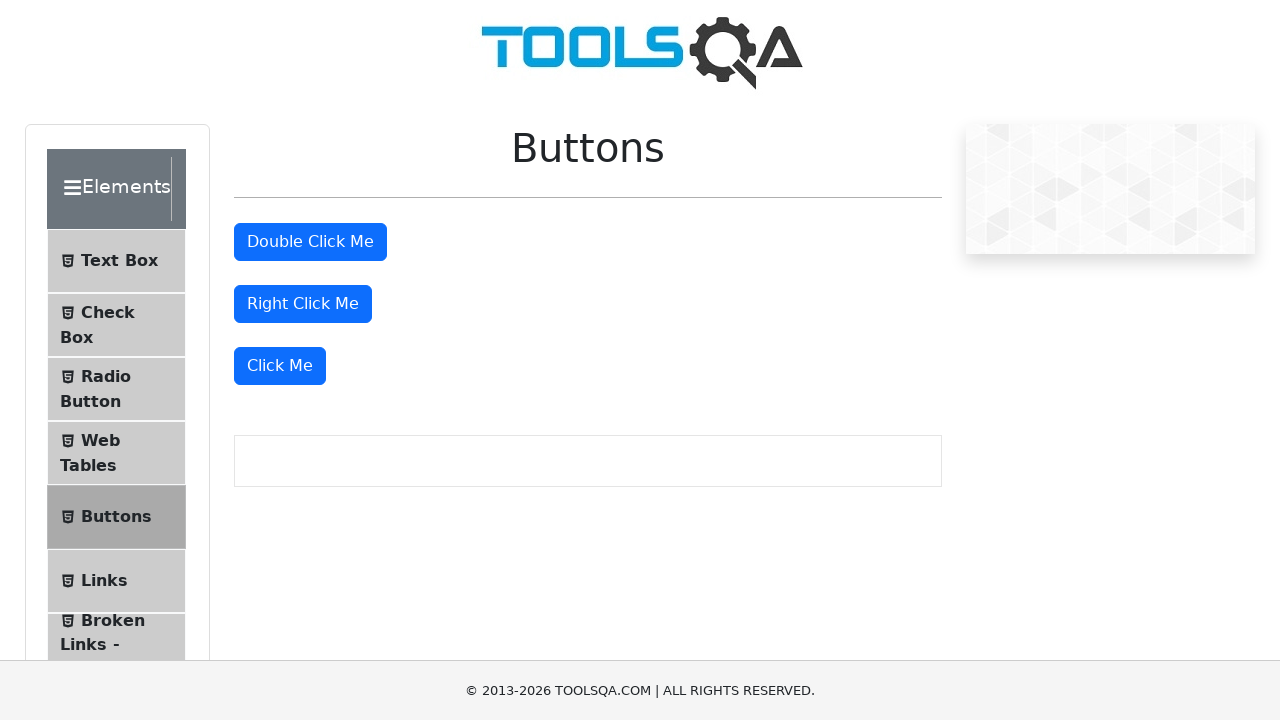

Waited for page to load (5 seconds for ads)
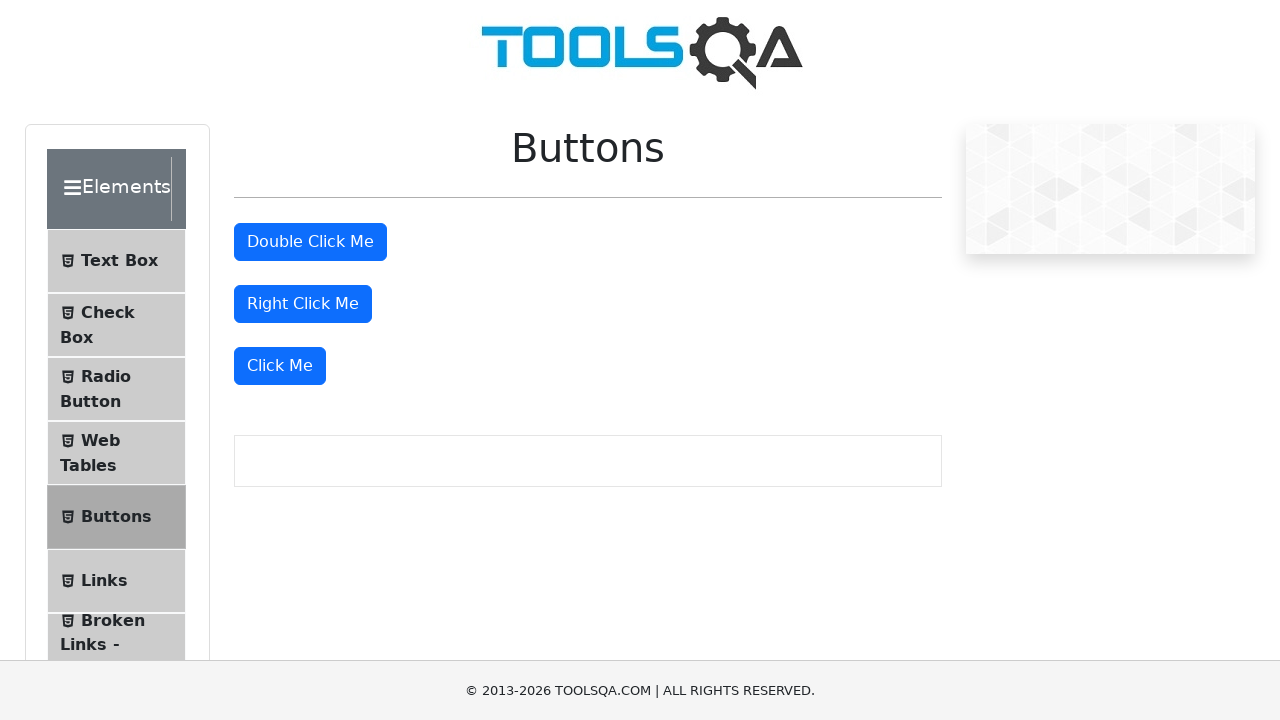

Located the 'Click Me' button
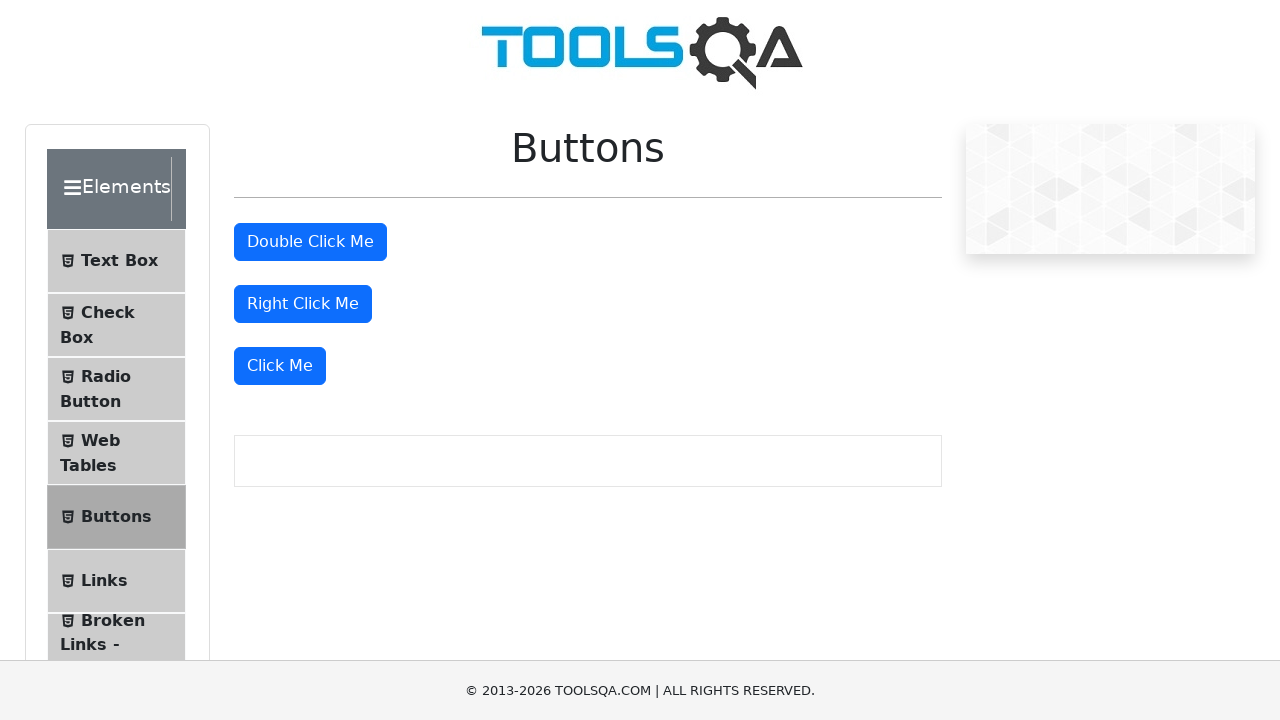

Clicked the 'Click Me' button at (280, 366) on xpath=//button[@type='button' and .='Click Me']
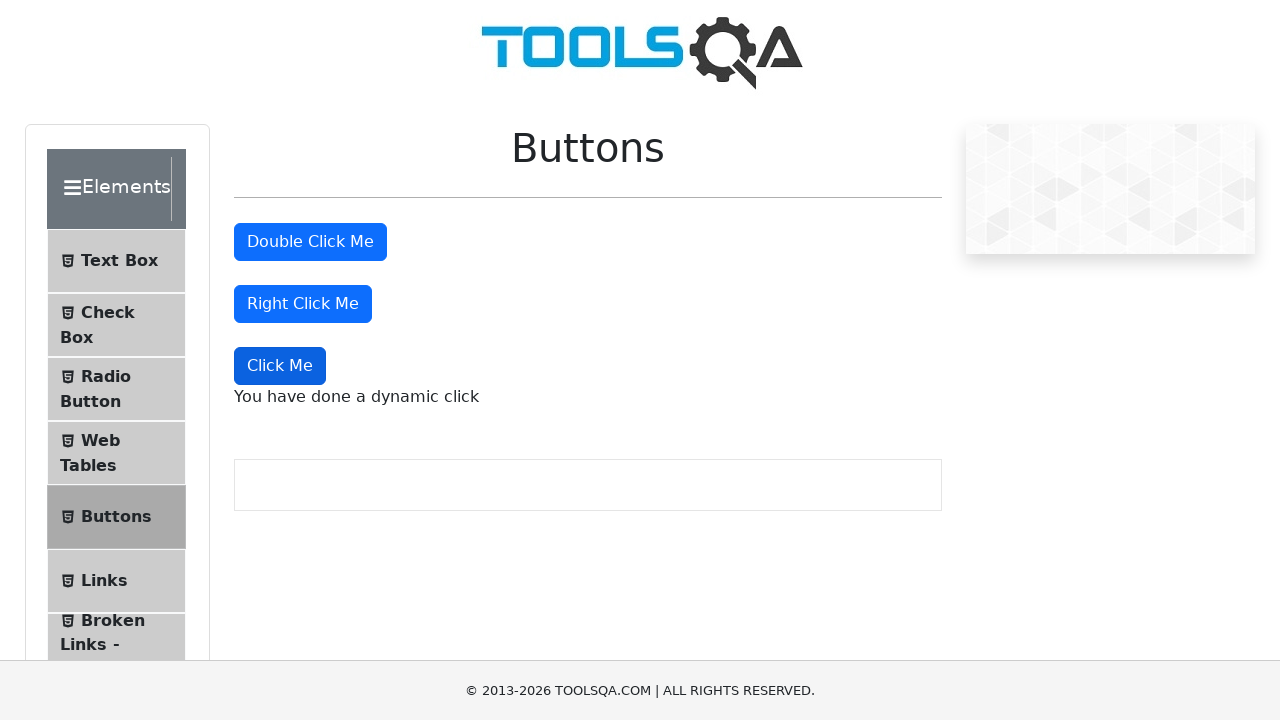

Verified dynamic click message appeared
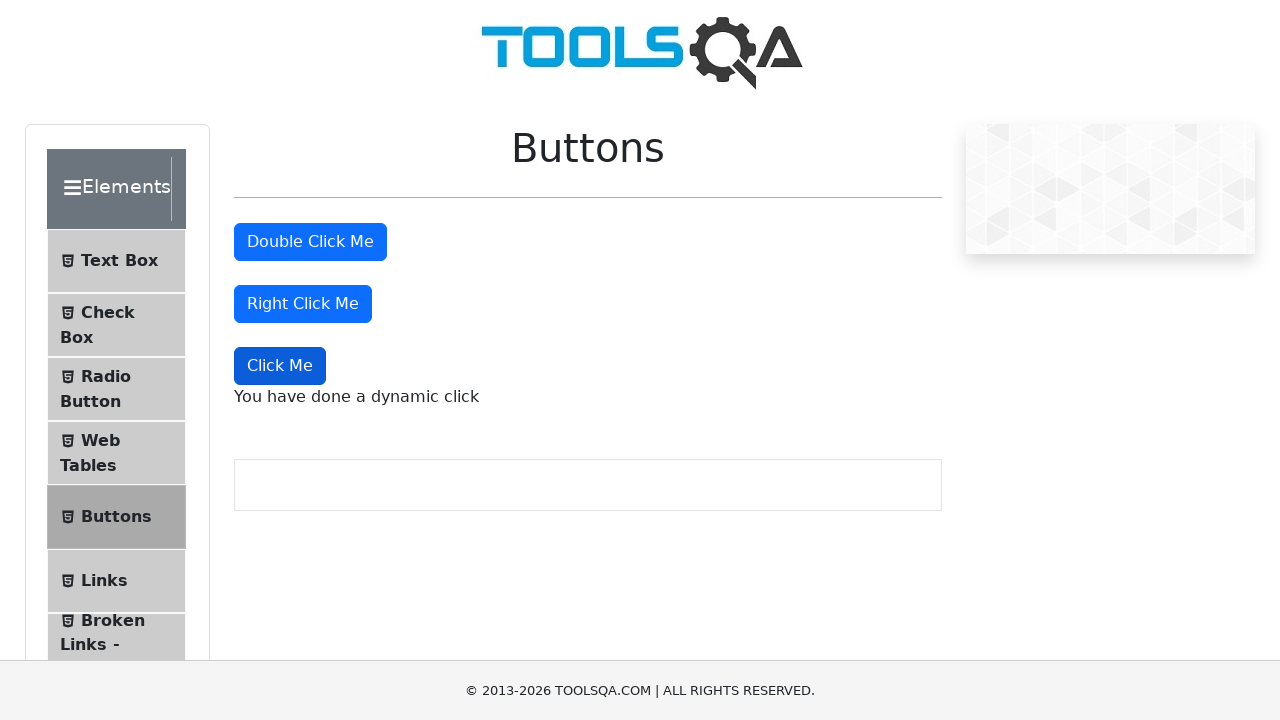

Located the right-click button
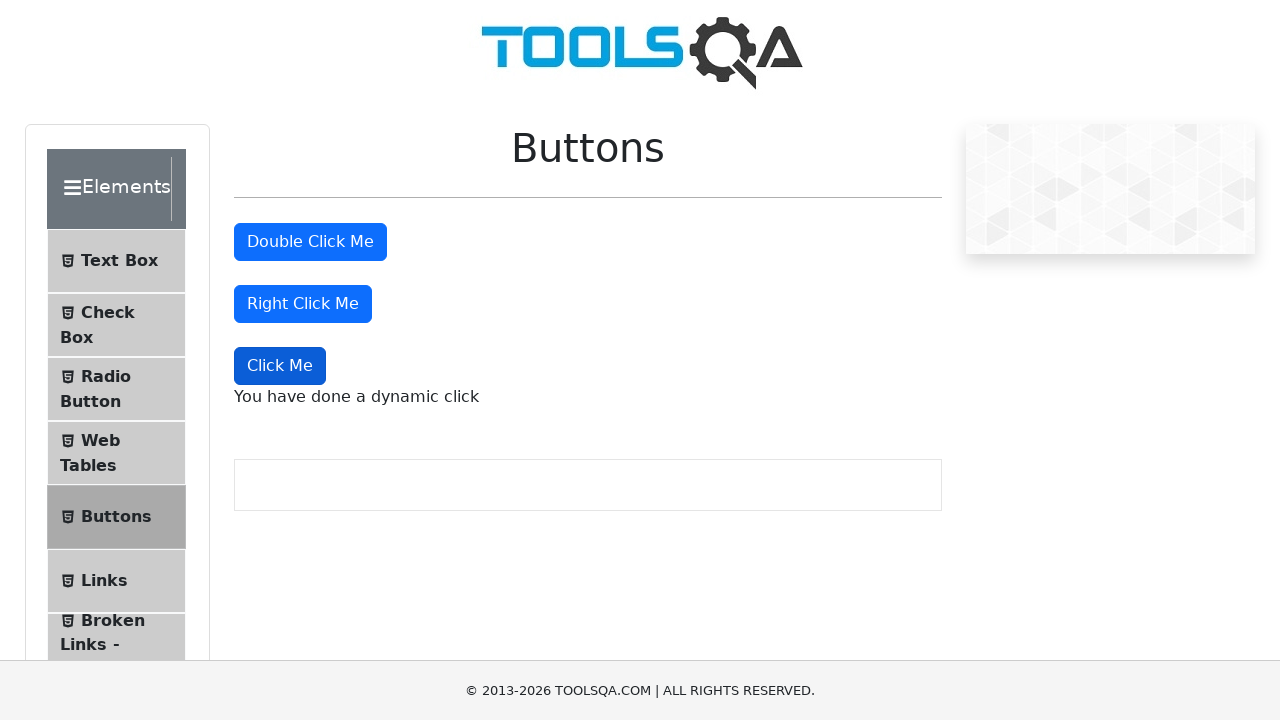

Right-clicked (context clicked) the right-click button at (303, 304) on #rightClickBtn
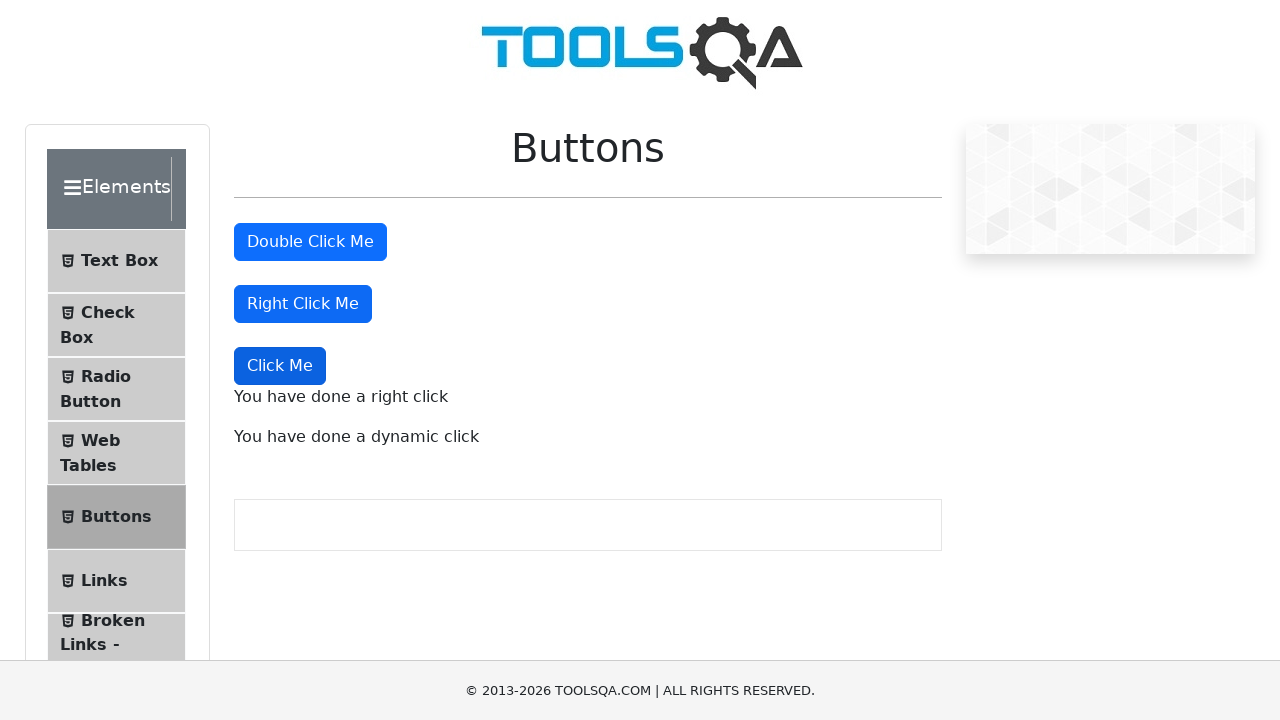

Verified right-click message appeared
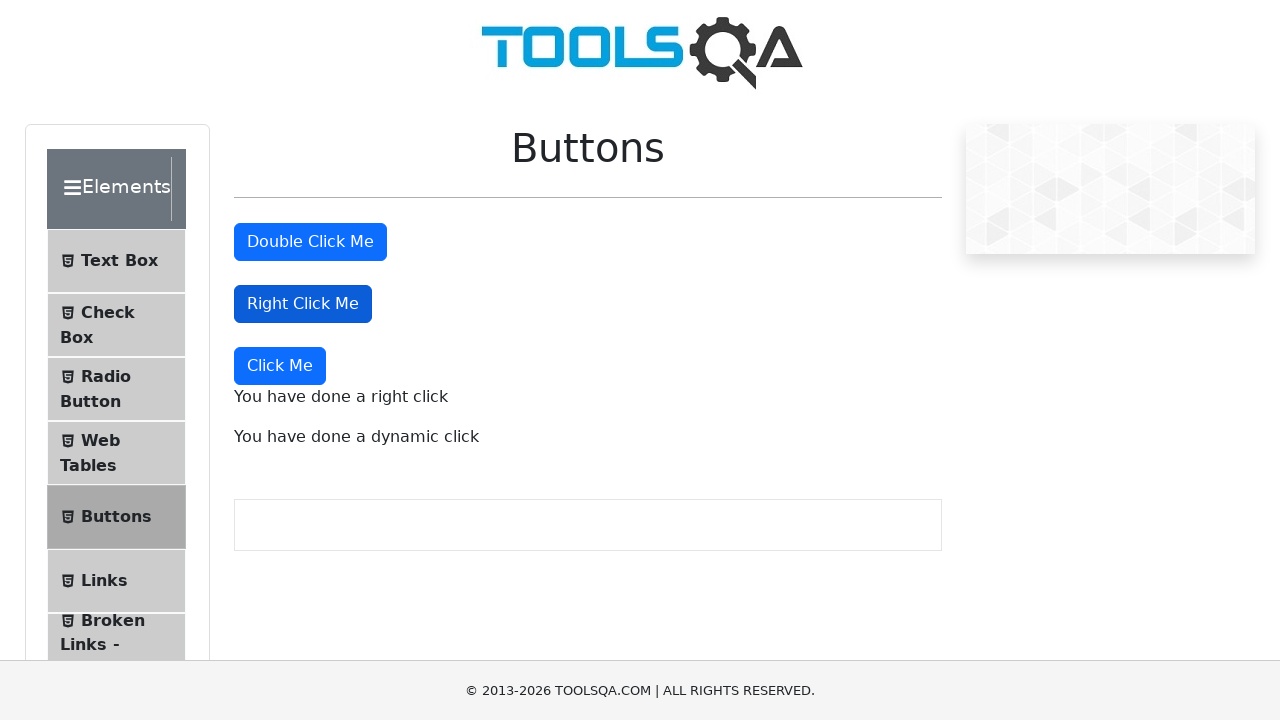

Located the double-click button
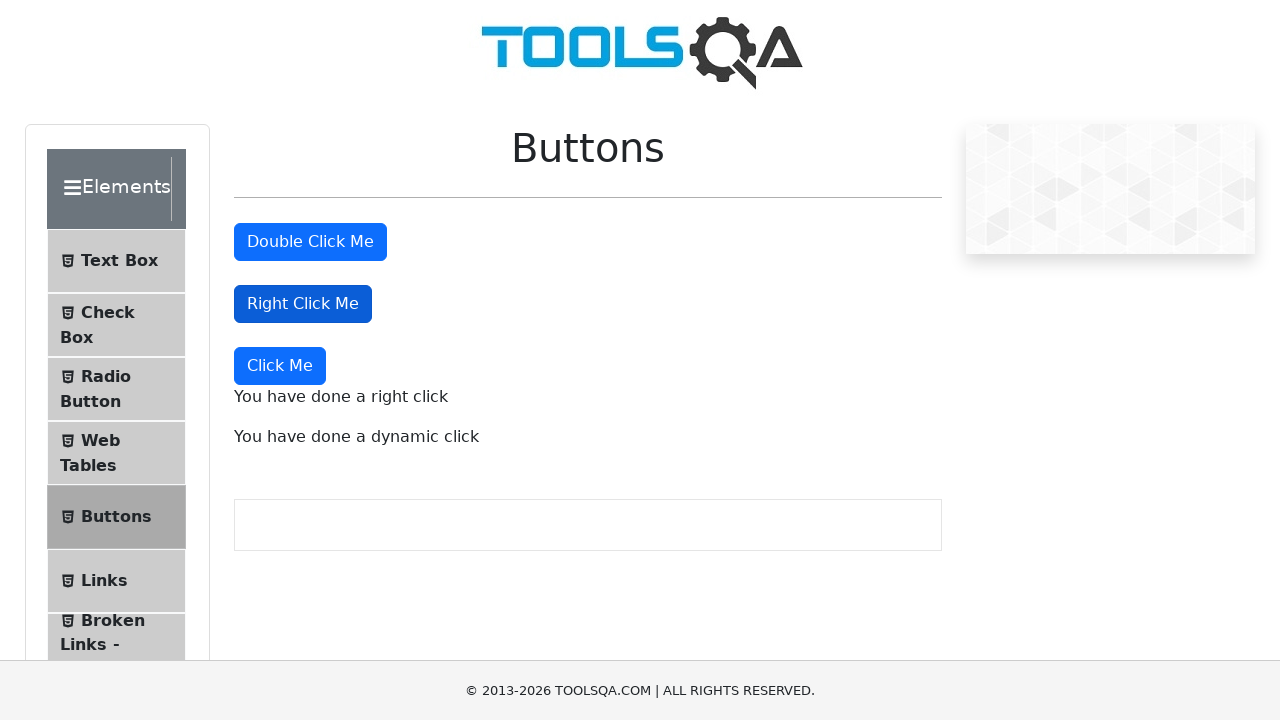

Double-clicked the double-click button at (310, 242) on #doubleClickBtn
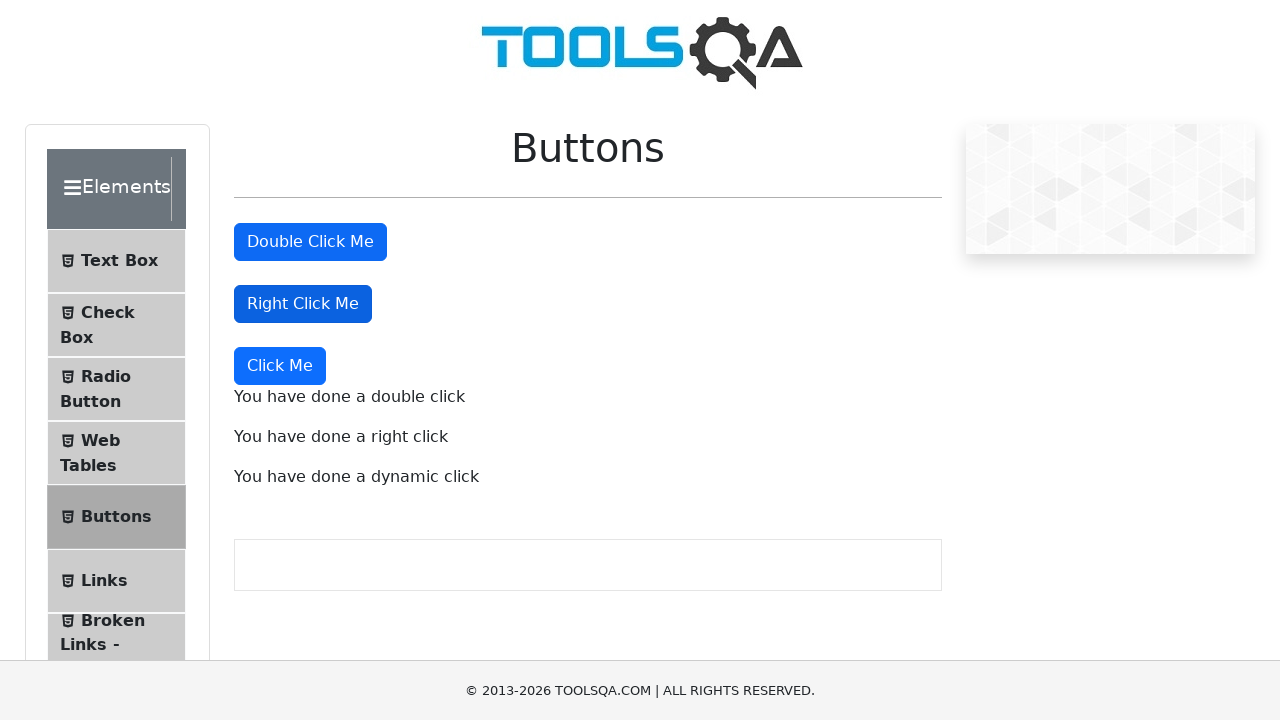

Verified double-click message appeared
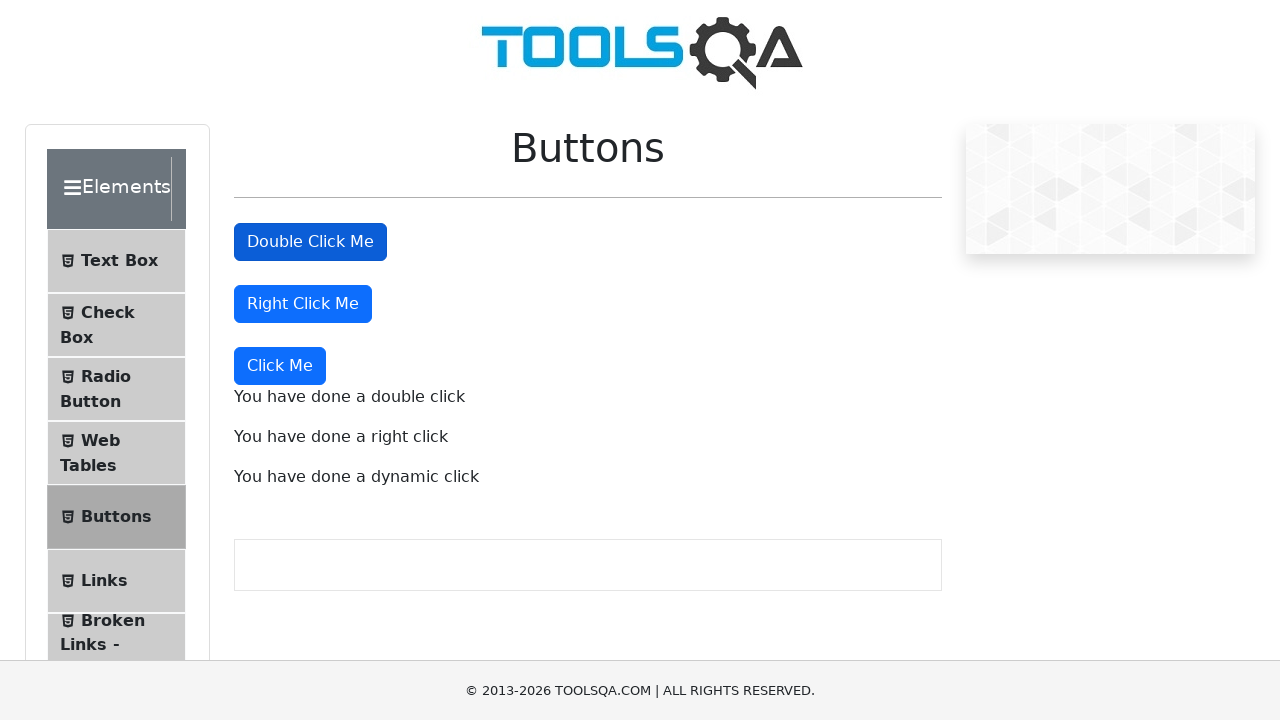

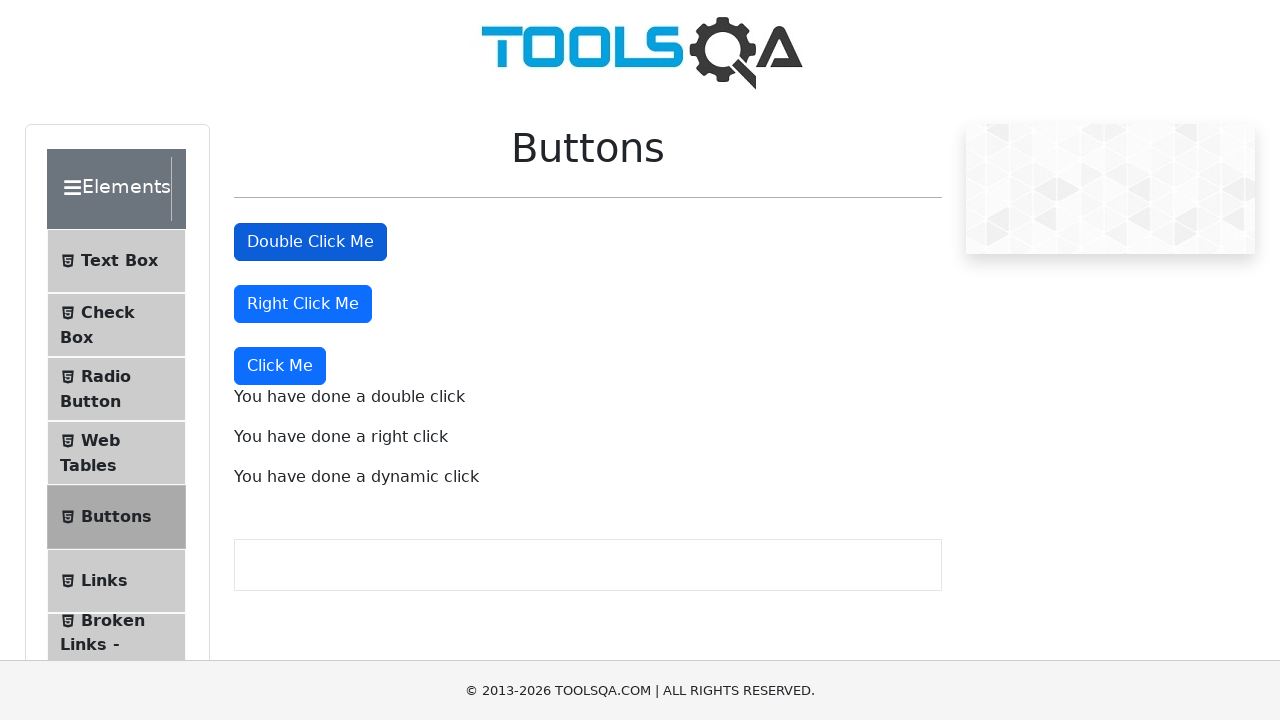